Solves a math problem by calculating a formula based on a value from the page, then fills the answer and submits the form with checkbox and radio button selections

Starting URL: https://suninjuly.github.io/math.html

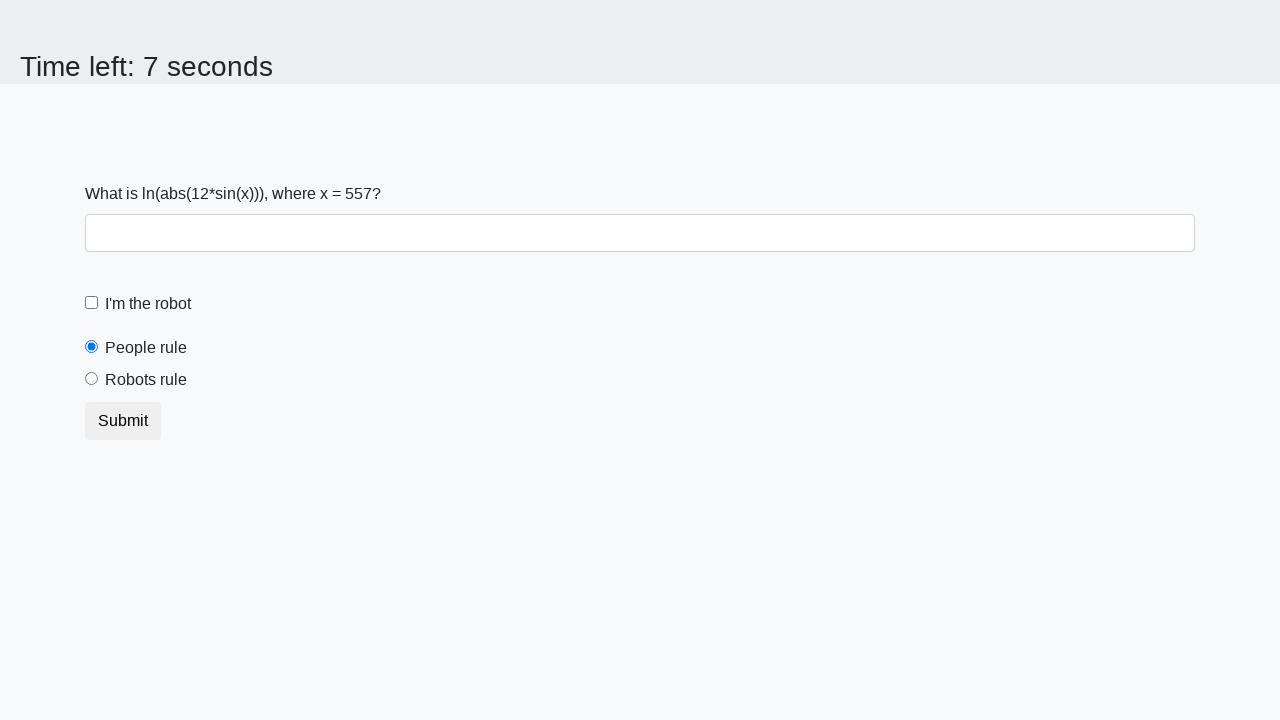

Located the input value element
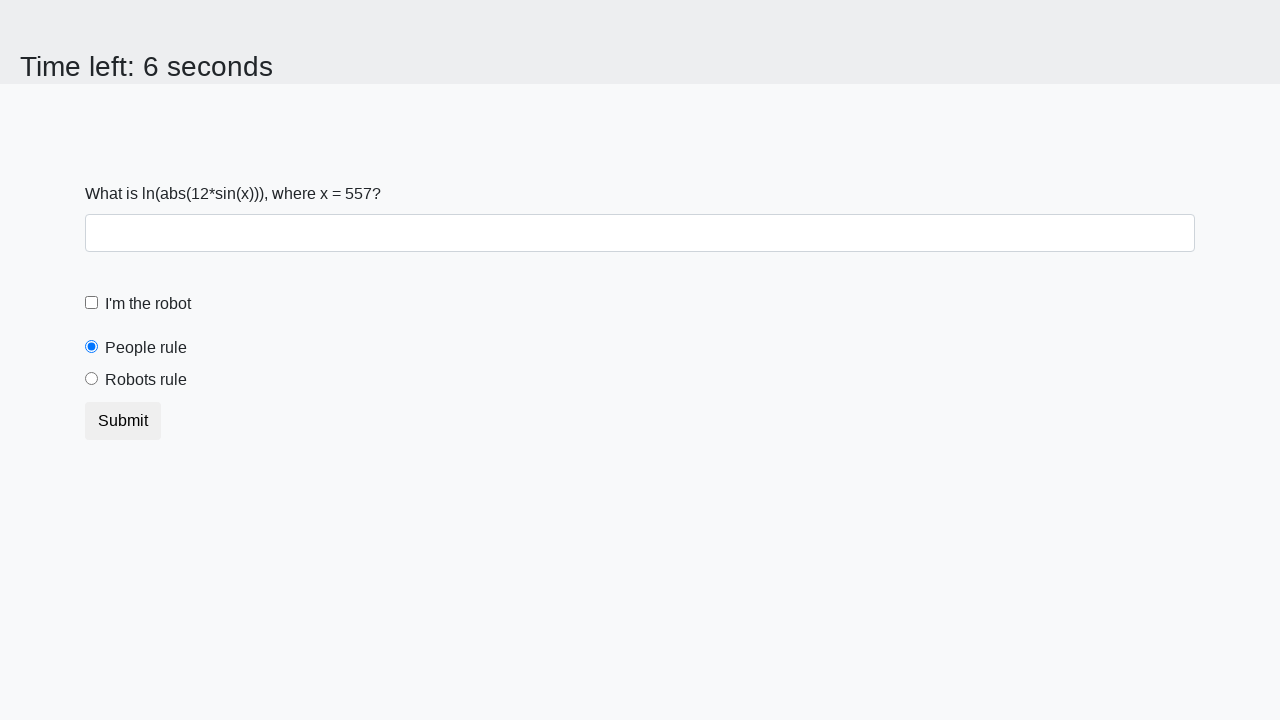

Extracted input value from page: 557
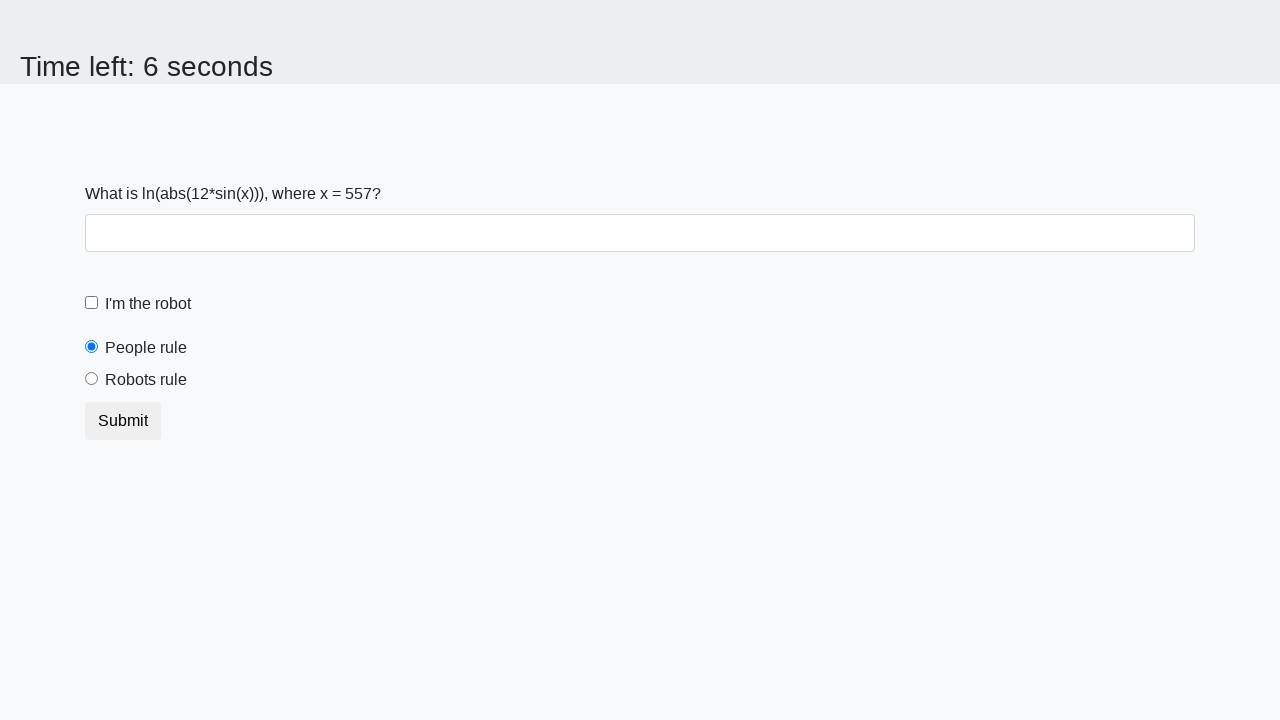

Calculated formula result: 2.2697761979461926
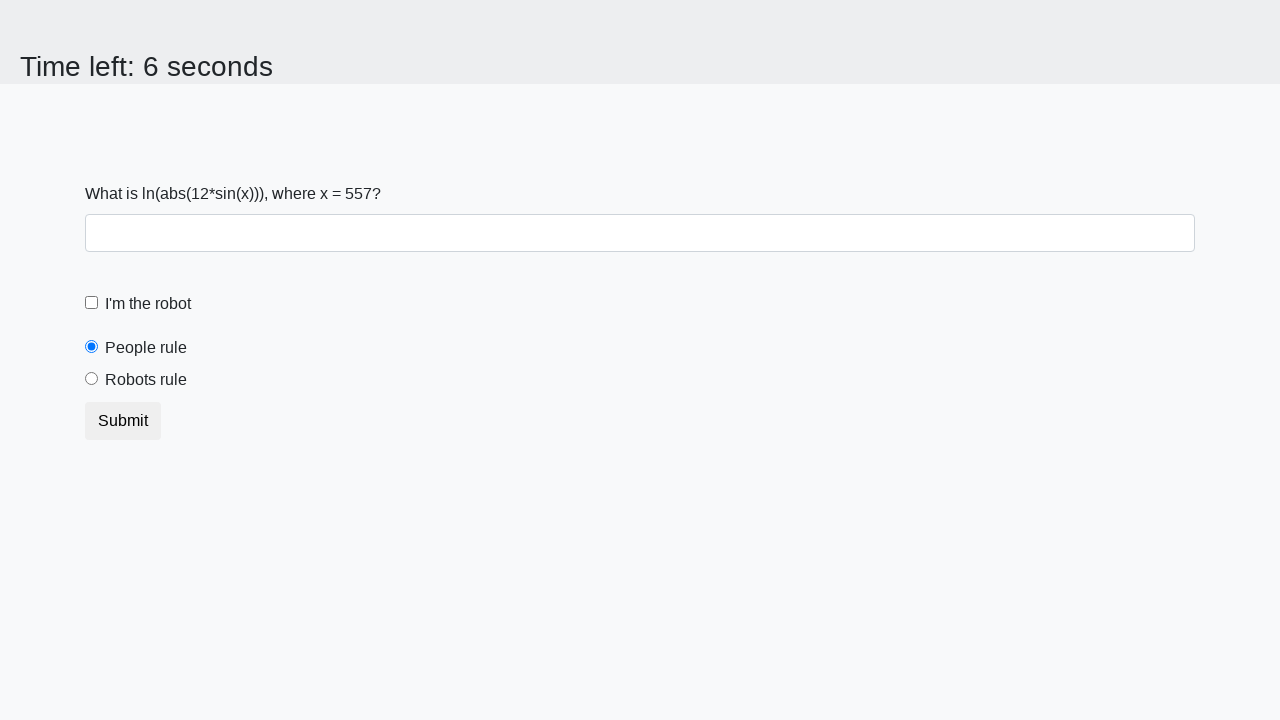

Filled answer field with calculated value: 2.2697761979461926 on #answer
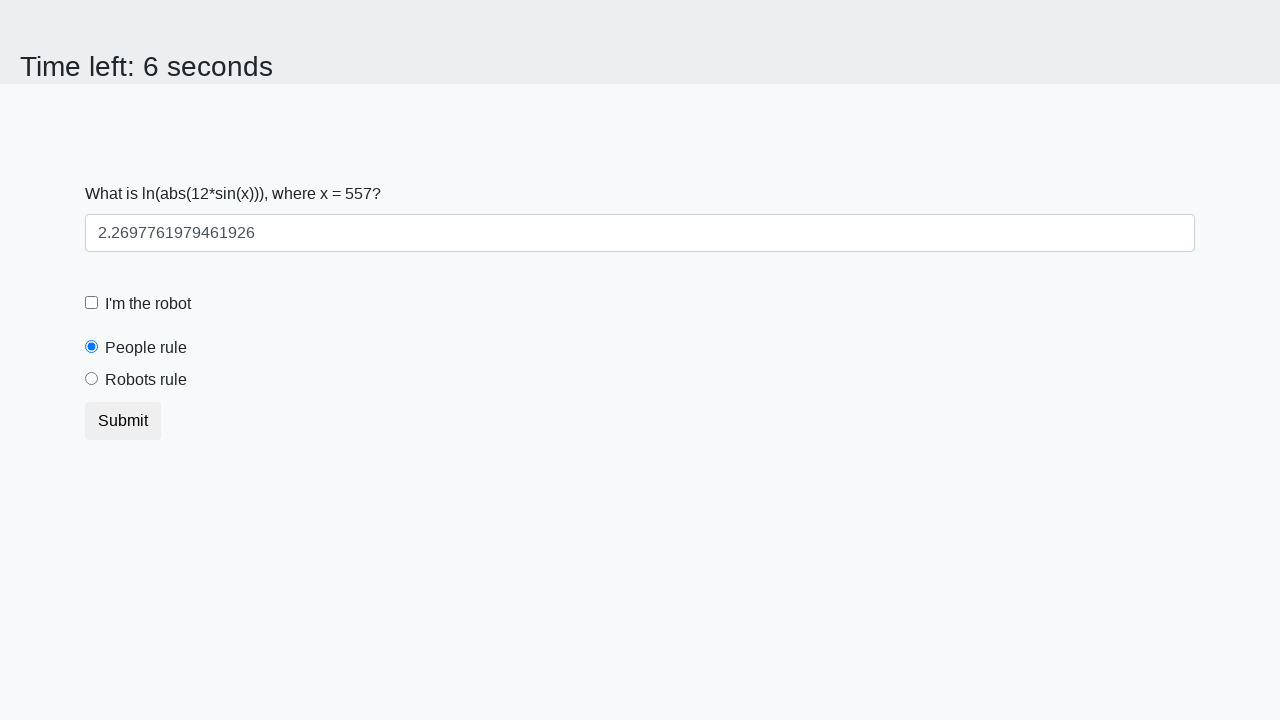

Checked the robot checkbox at (92, 303) on input[id="robotCheckbox"]
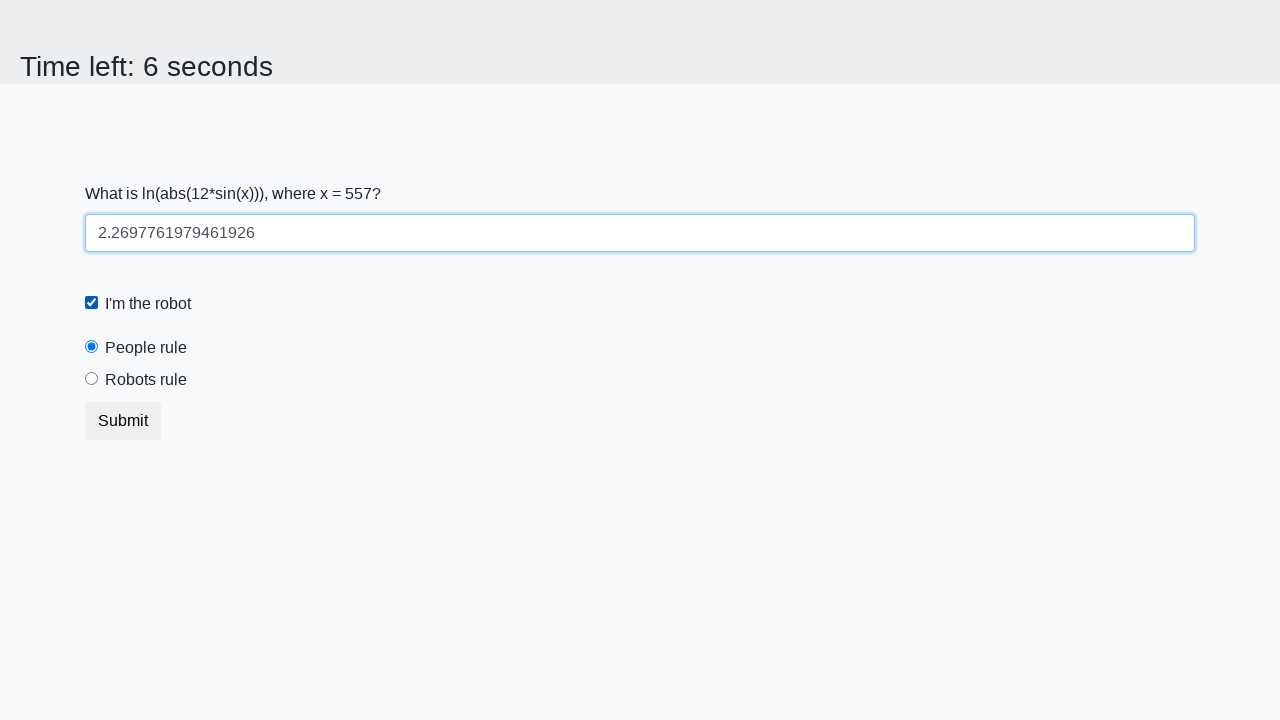

Selected the robots rule radio button at (92, 379) on input[id="robotsRule"]
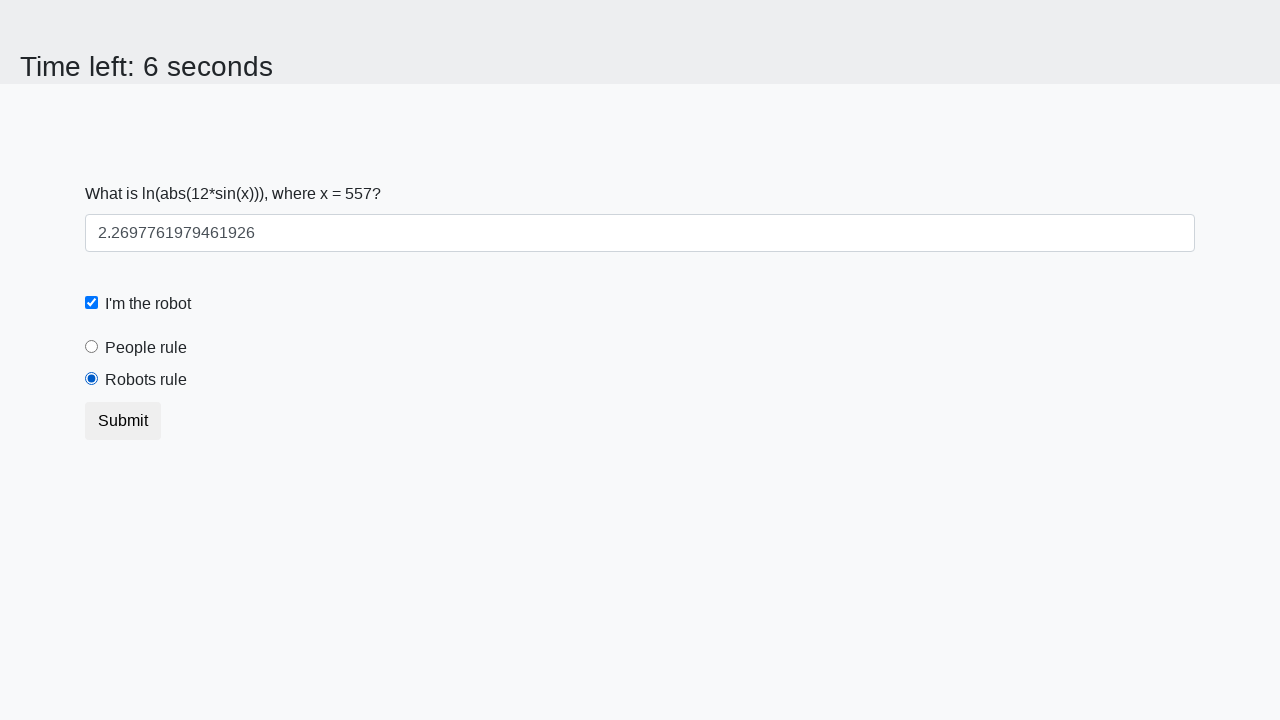

Clicked submit button to submit the form at (123, 421) on button[class="btn btn-default"]
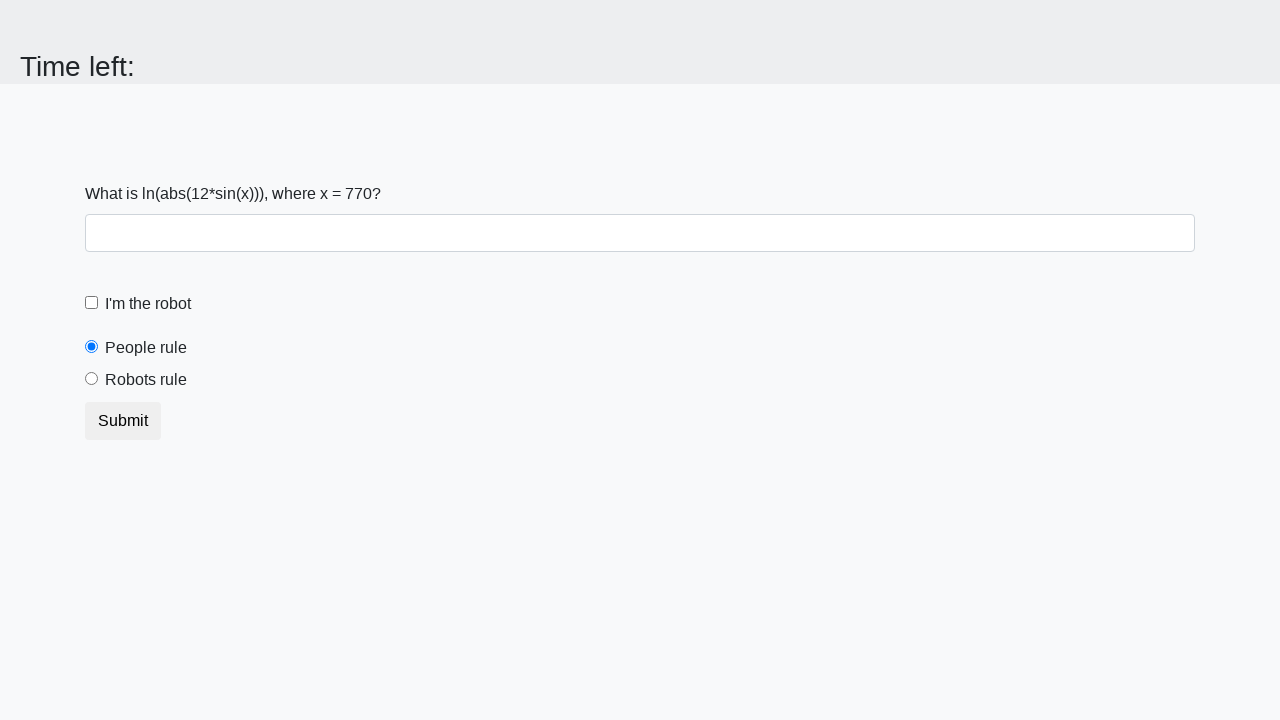

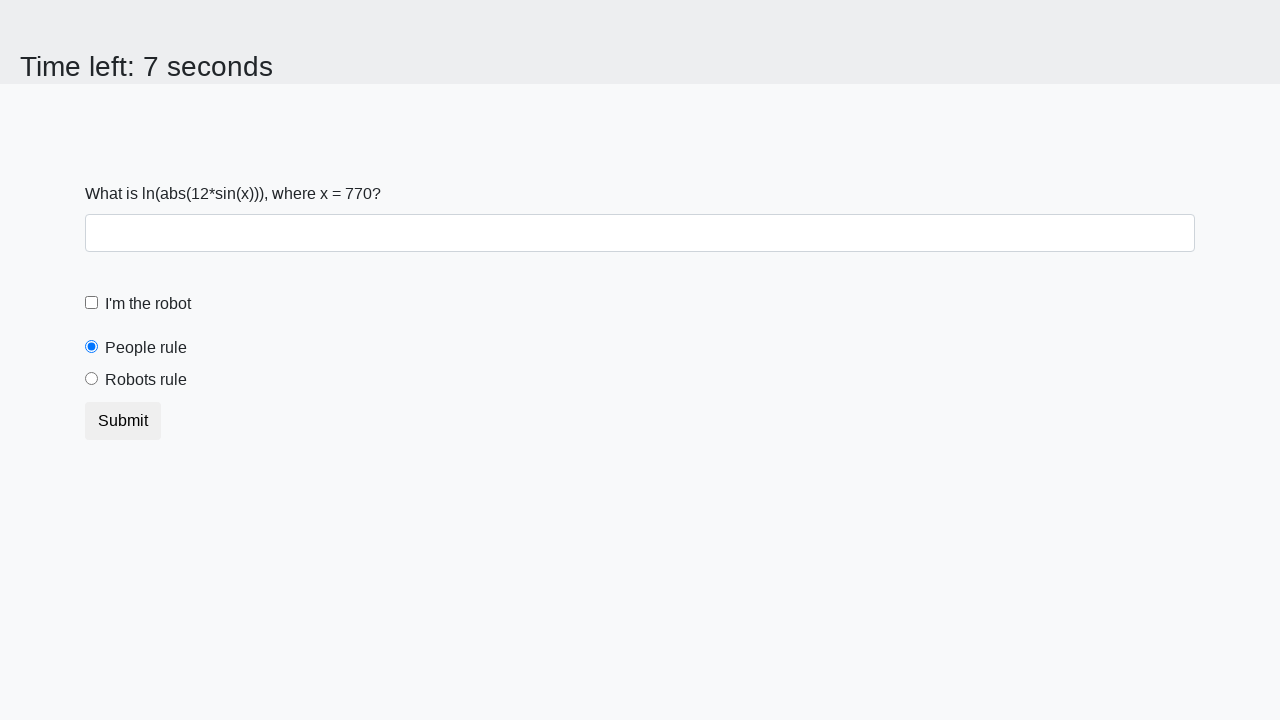